Tests JavaScript popup handling by clicking buttons that trigger JS Alert, JS Confirm, and JS Prompt dialogs, accepting each dialog and verifying the result text is displayed.

Starting URL: https://the-internet.herokuapp.com/javascript_alerts

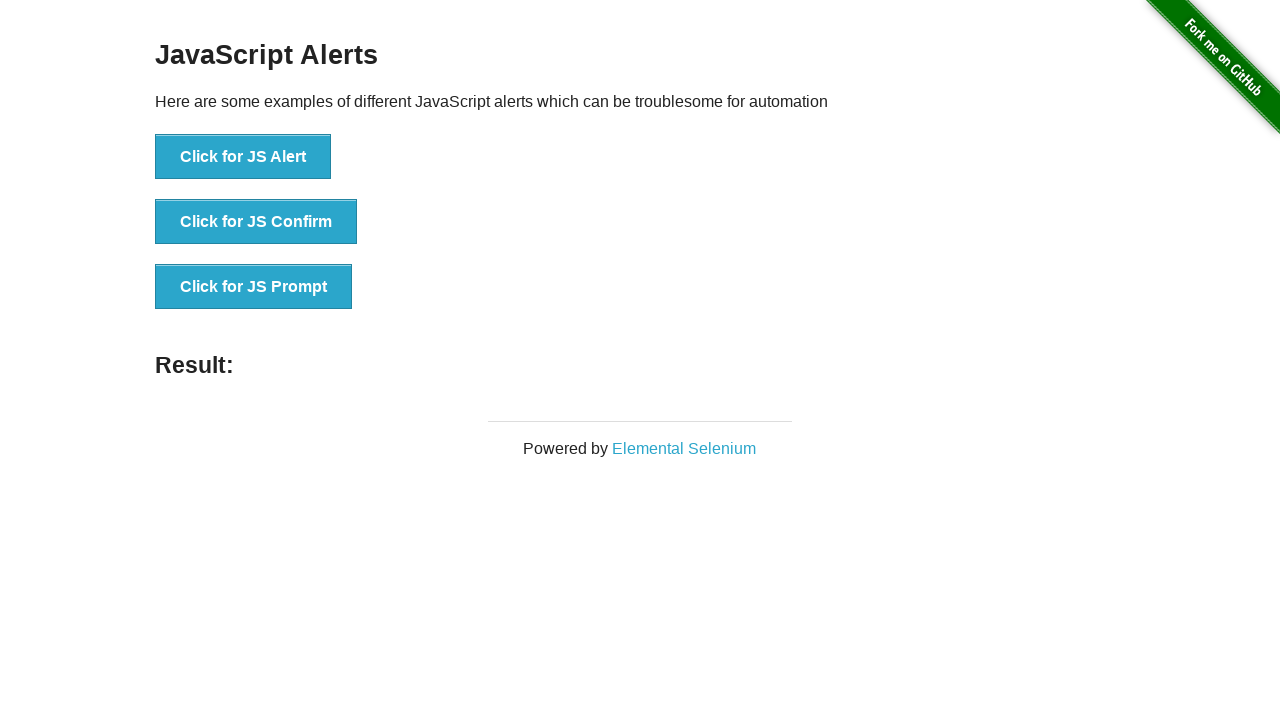

Set up dialog handler to accept all dialogs
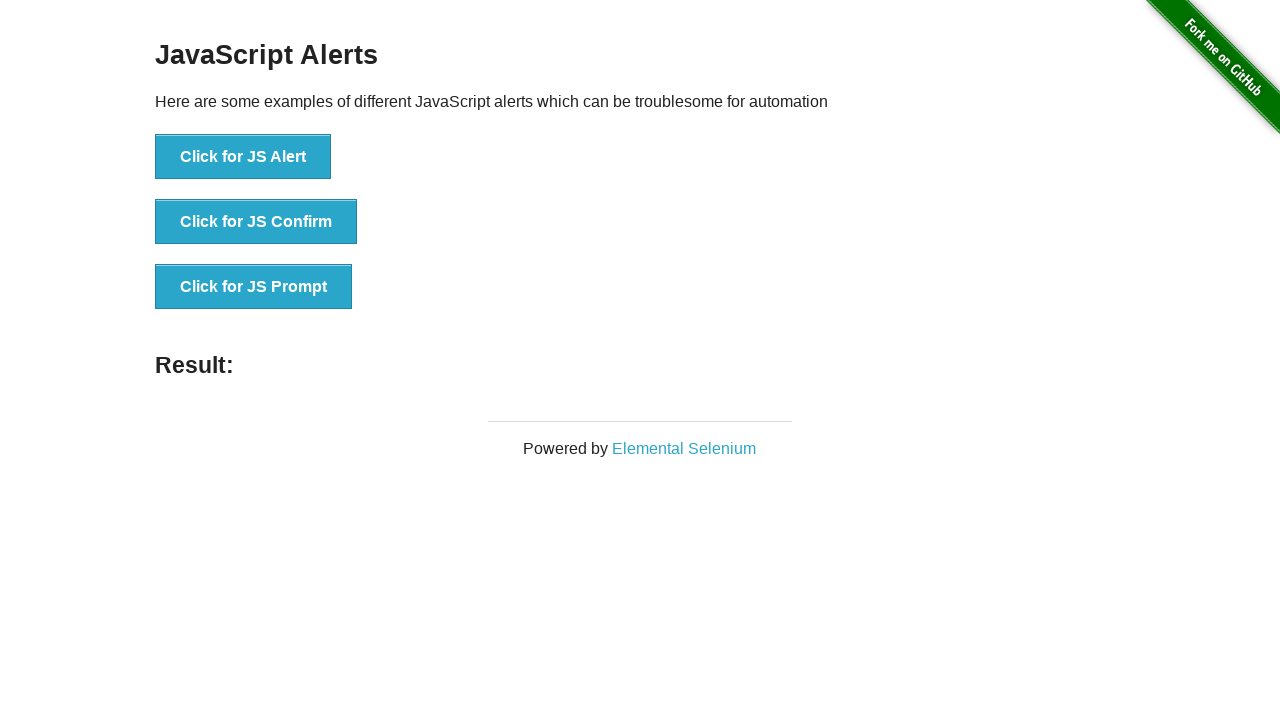

Clicked button to trigger JS Alert dialog at (243, 157) on xpath=//button[text()='Click for JS Alert']
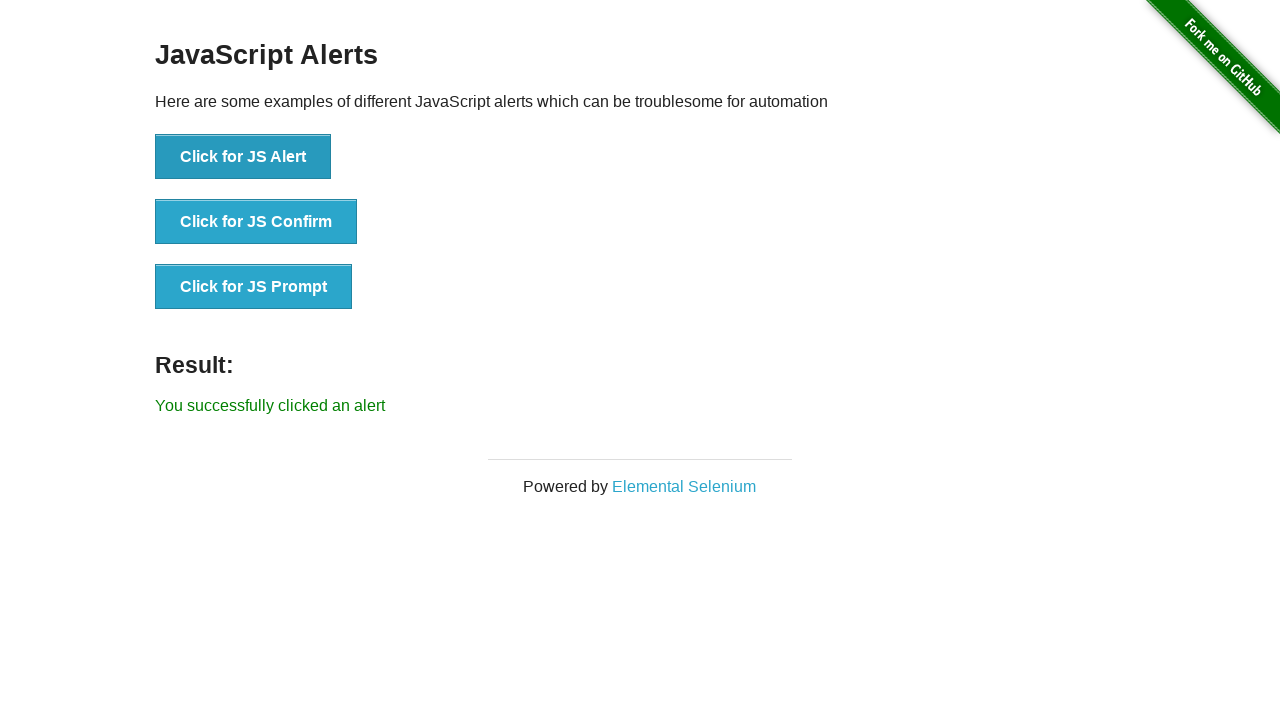

Waited for JS Alert dialog to be handled
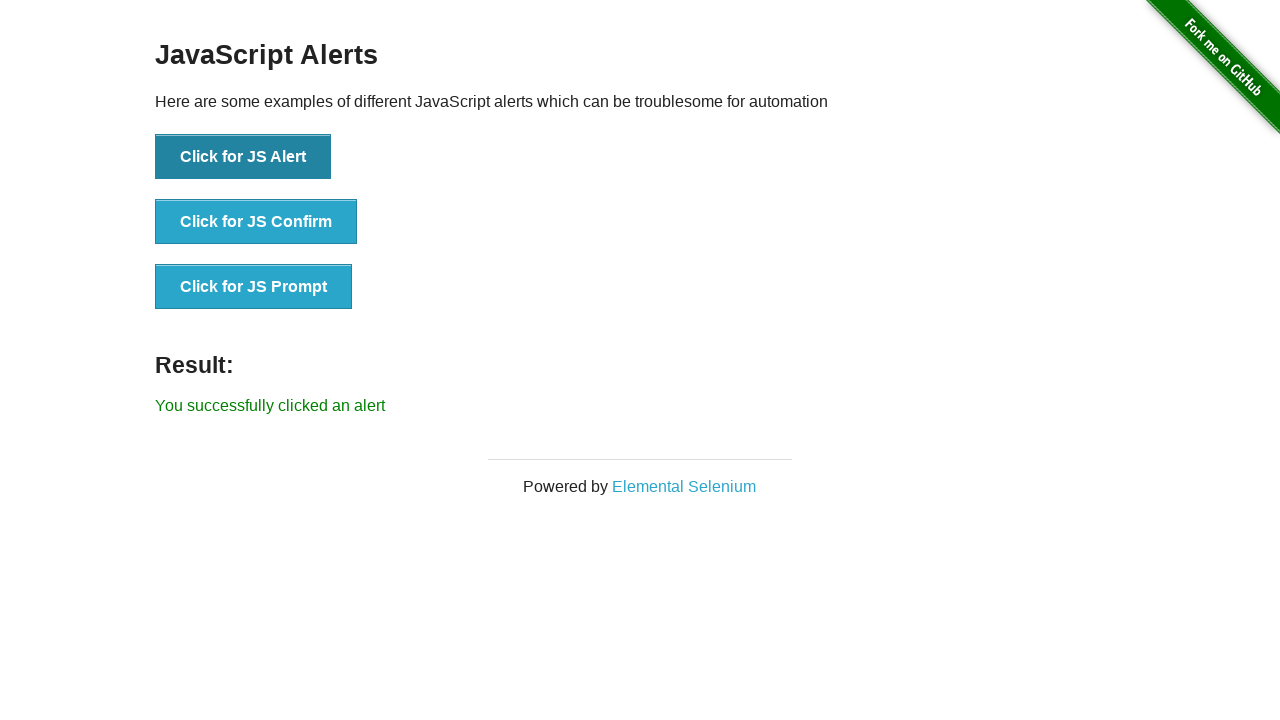

Clicked button to trigger JS Confirm dialog at (256, 222) on xpath=//button[text()='Click for JS Confirm']
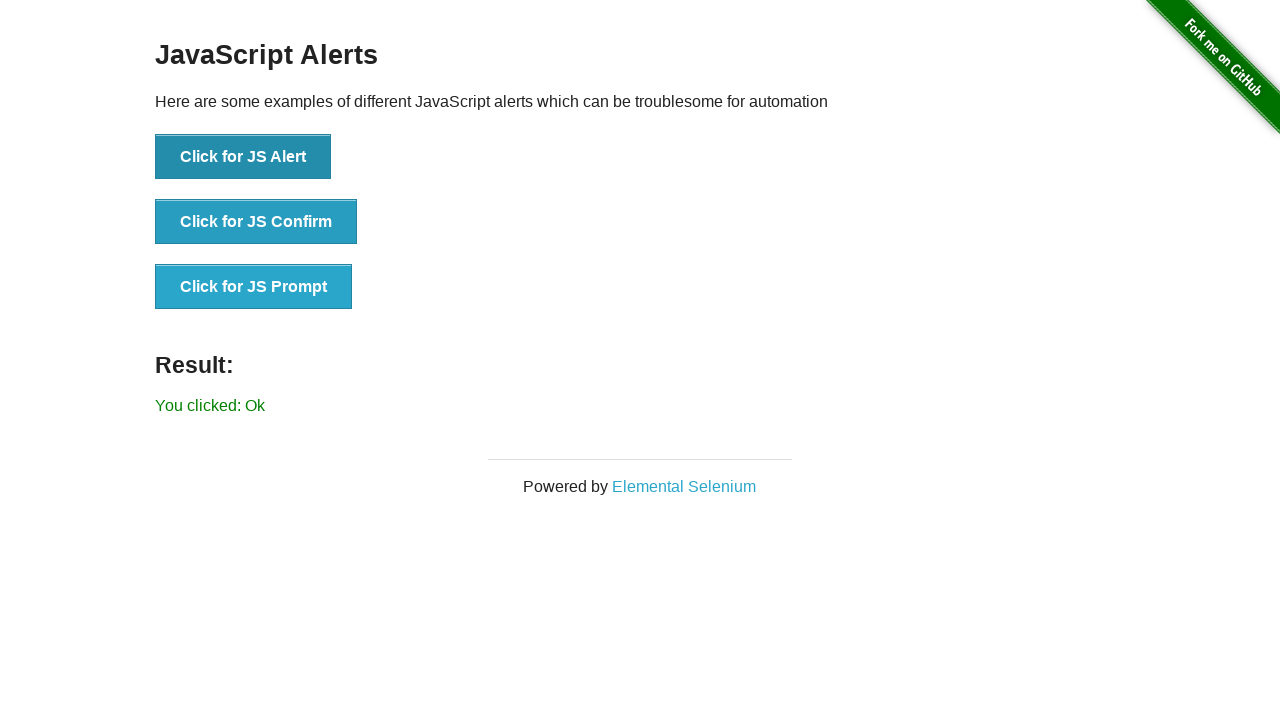

Waited for JS Confirm dialog to be handled
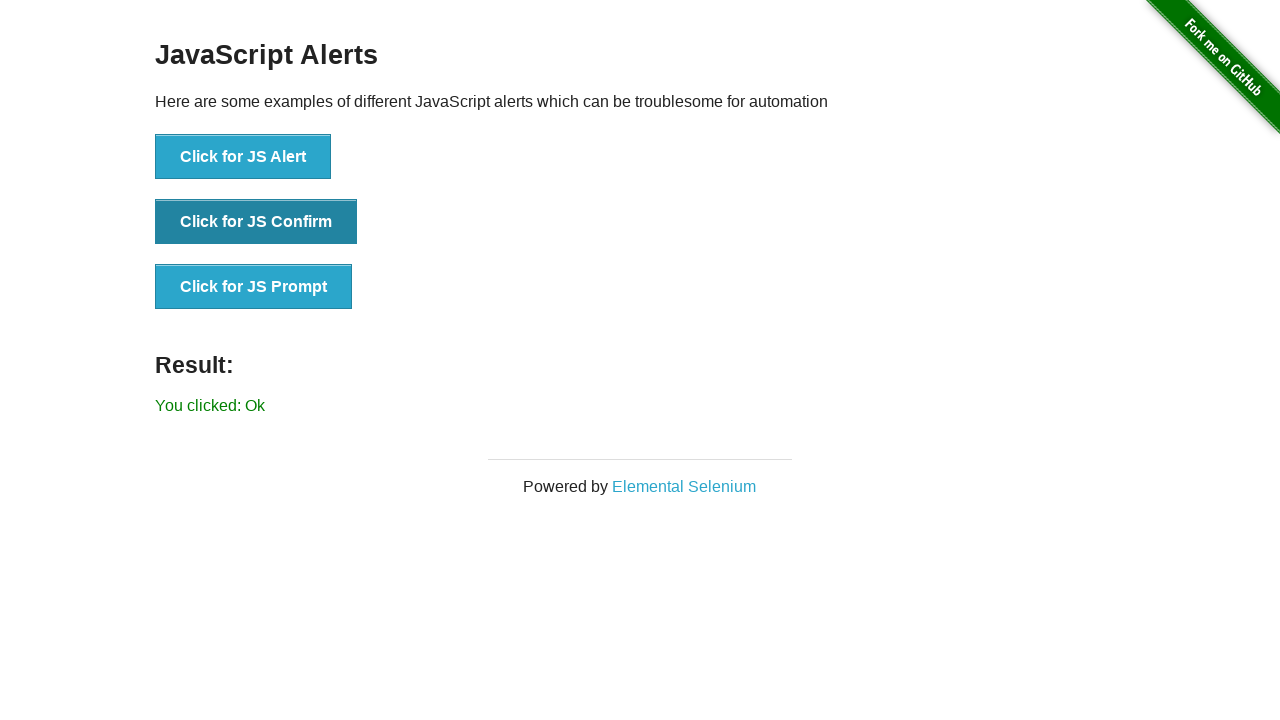

Clicked button to trigger JS Prompt dialog at (254, 287) on xpath=//button[text()='Click for JS Prompt']
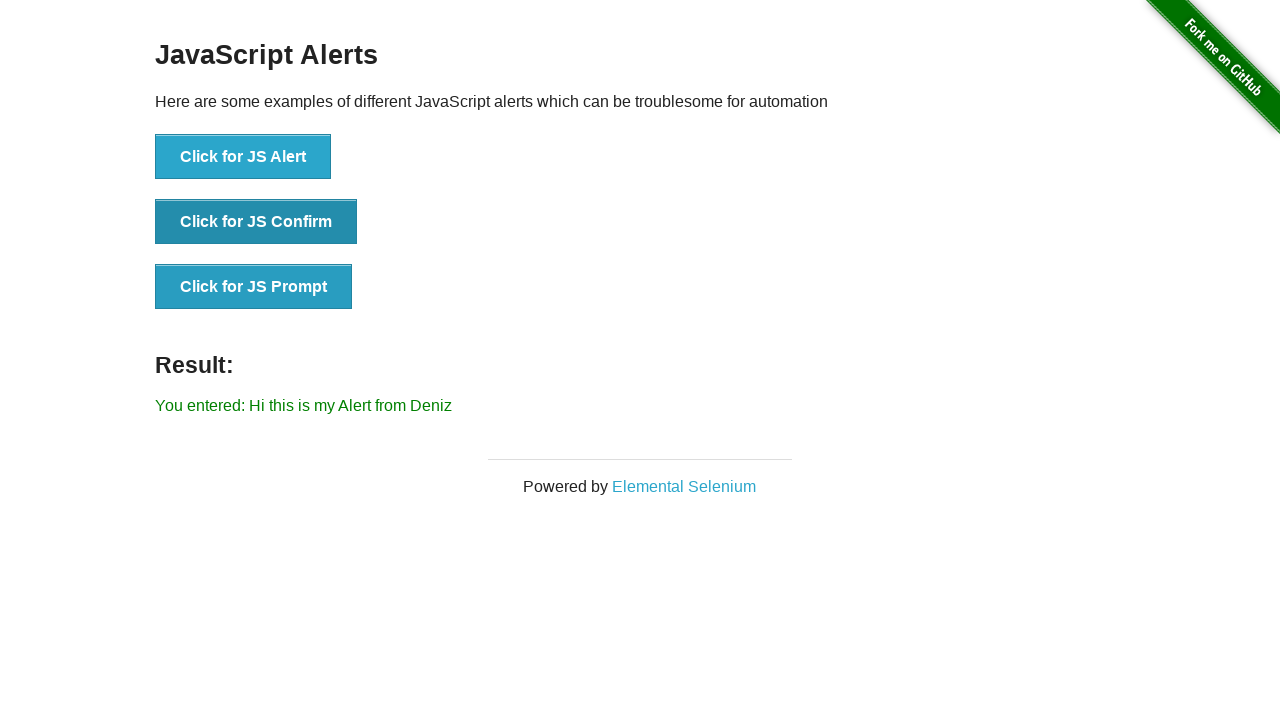

Waited for JS Prompt dialog to be handled with custom input
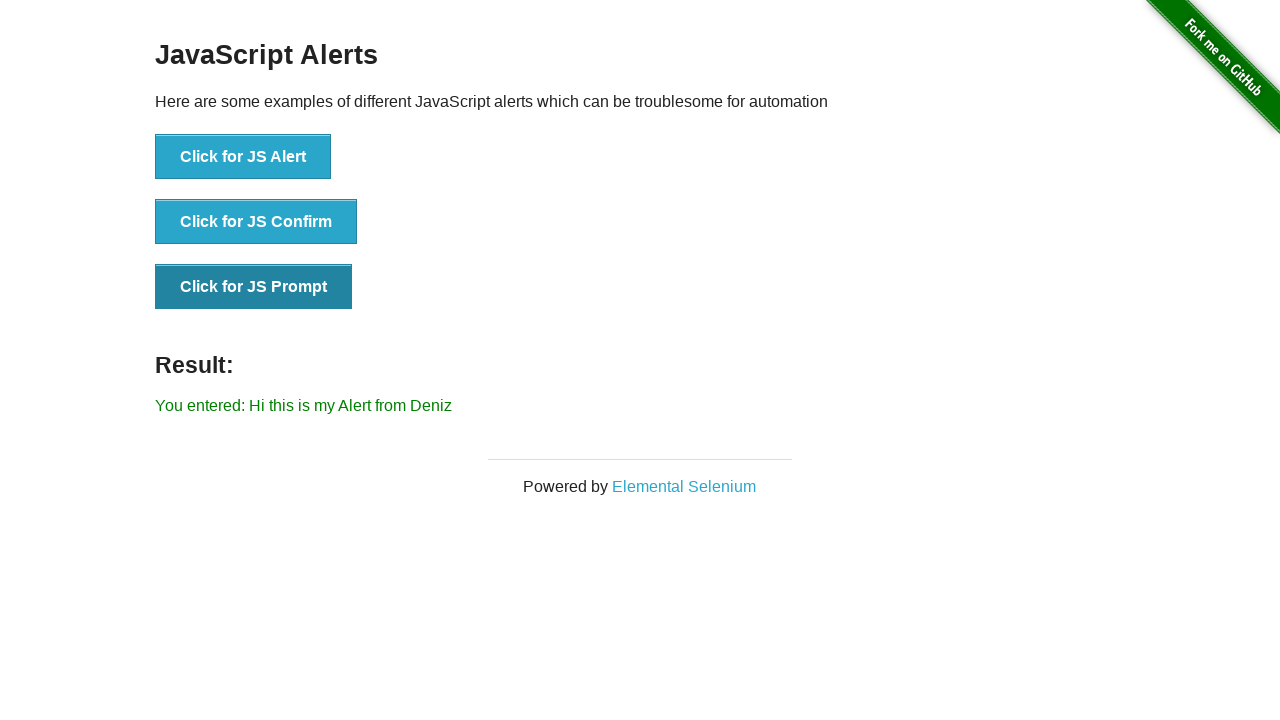

Retrieved result text: You entered: Hi this is my Alert from Deniz
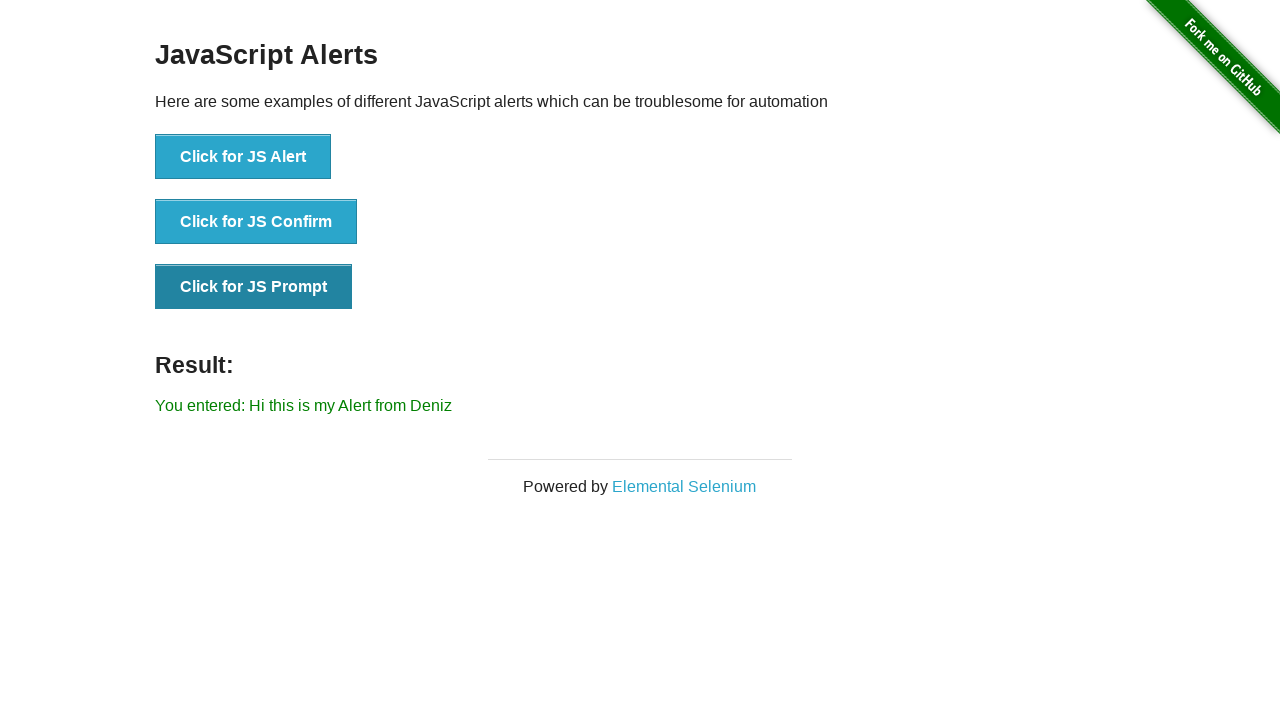

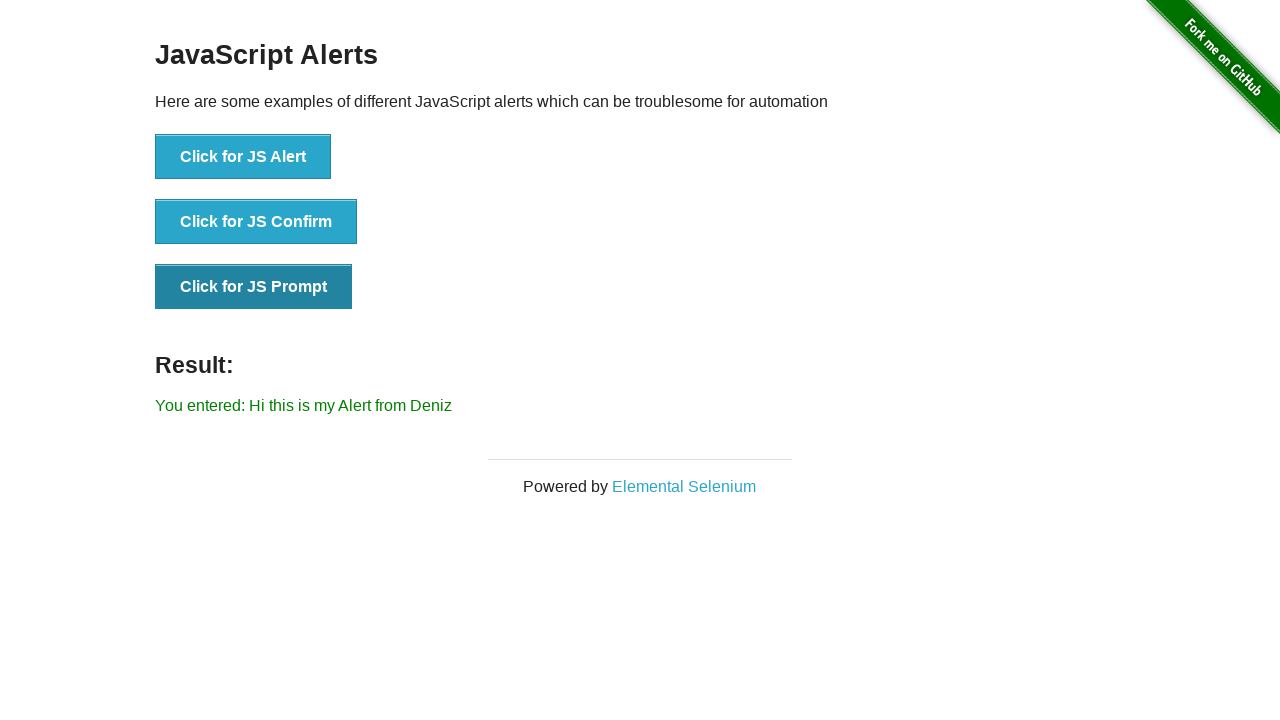